Tests the Python.org search functionality by entering a search query and verifying results are returned

Starting URL: https://www.python.org

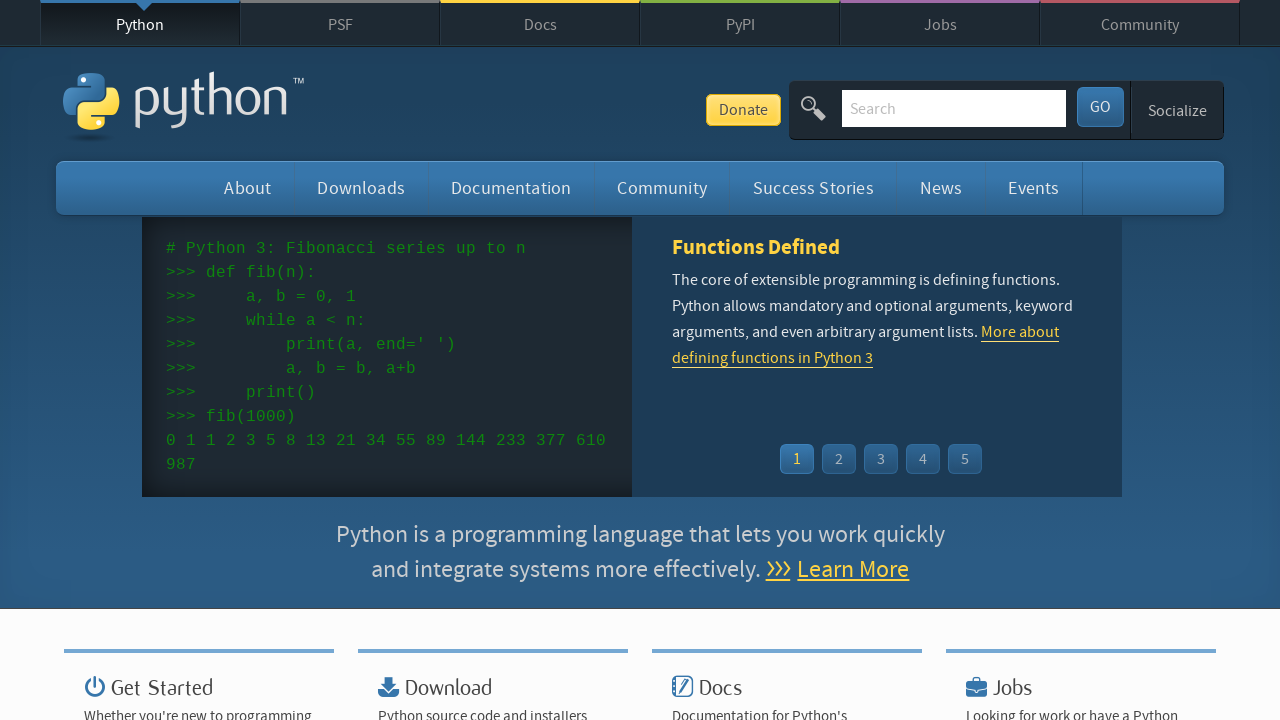

Verified page title contains 'Python'
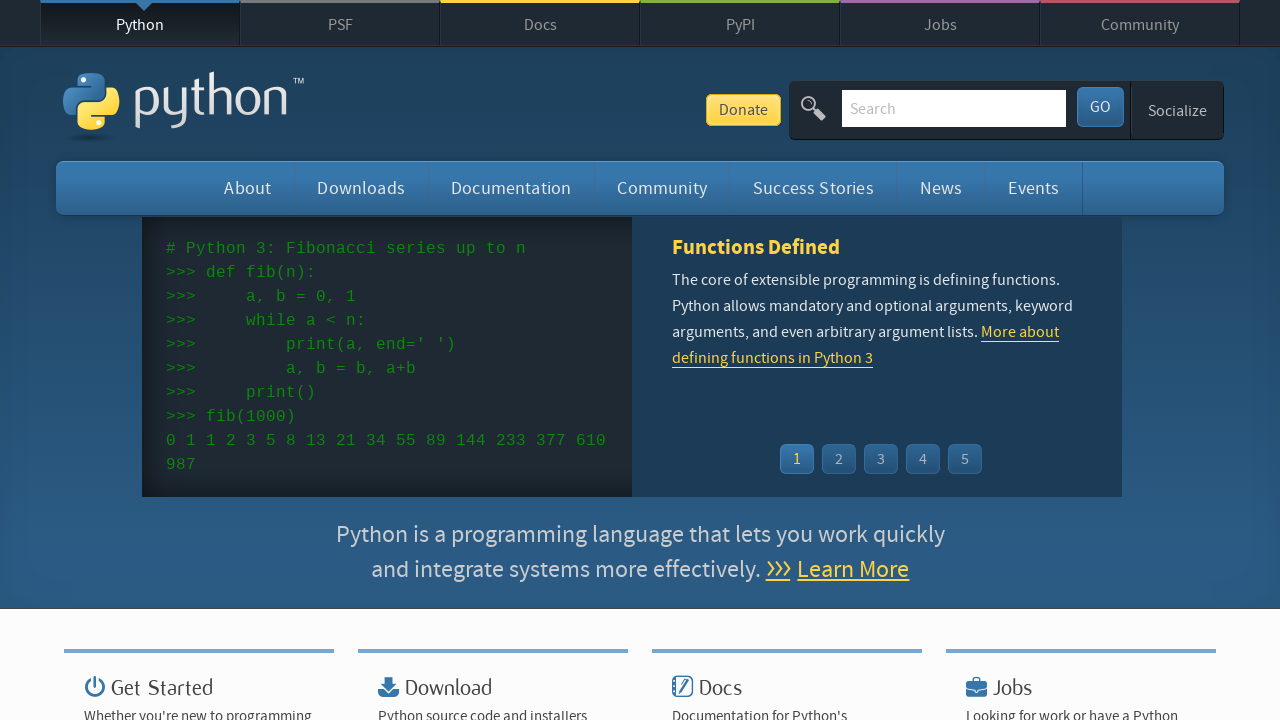

Cleared search box on input[name='q']
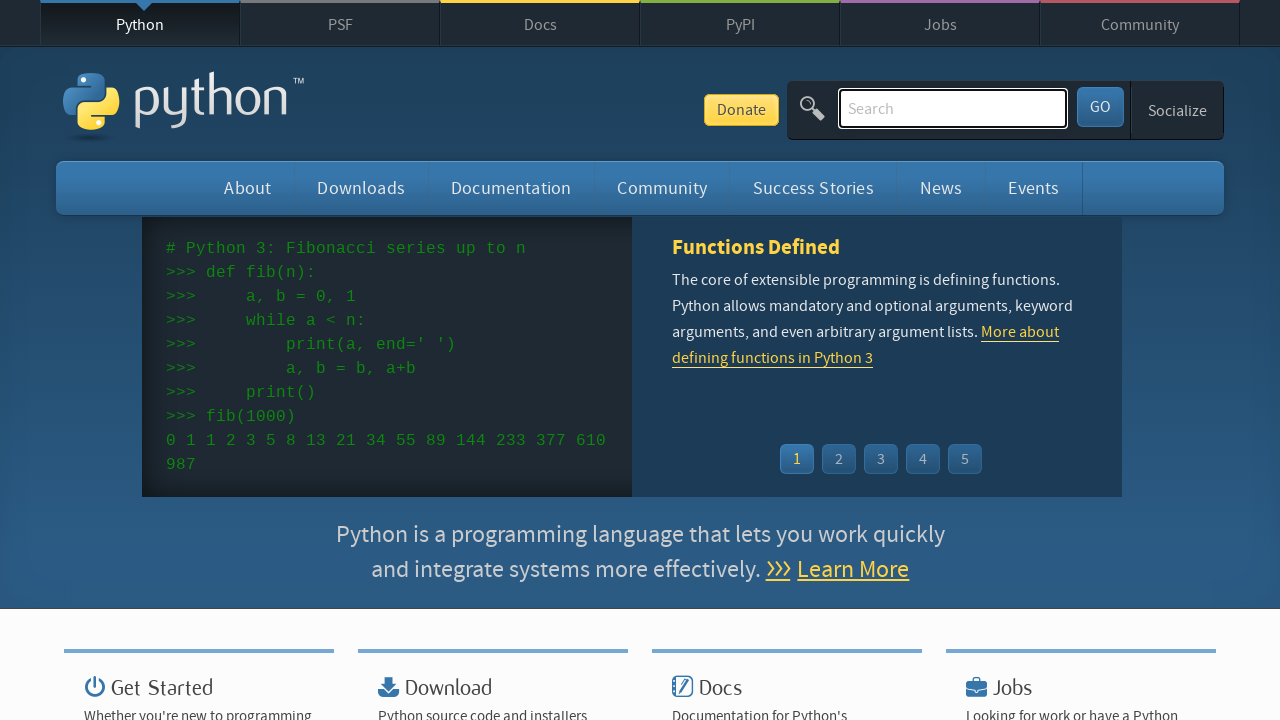

Filled search box with 'pycon' on input[name='q']
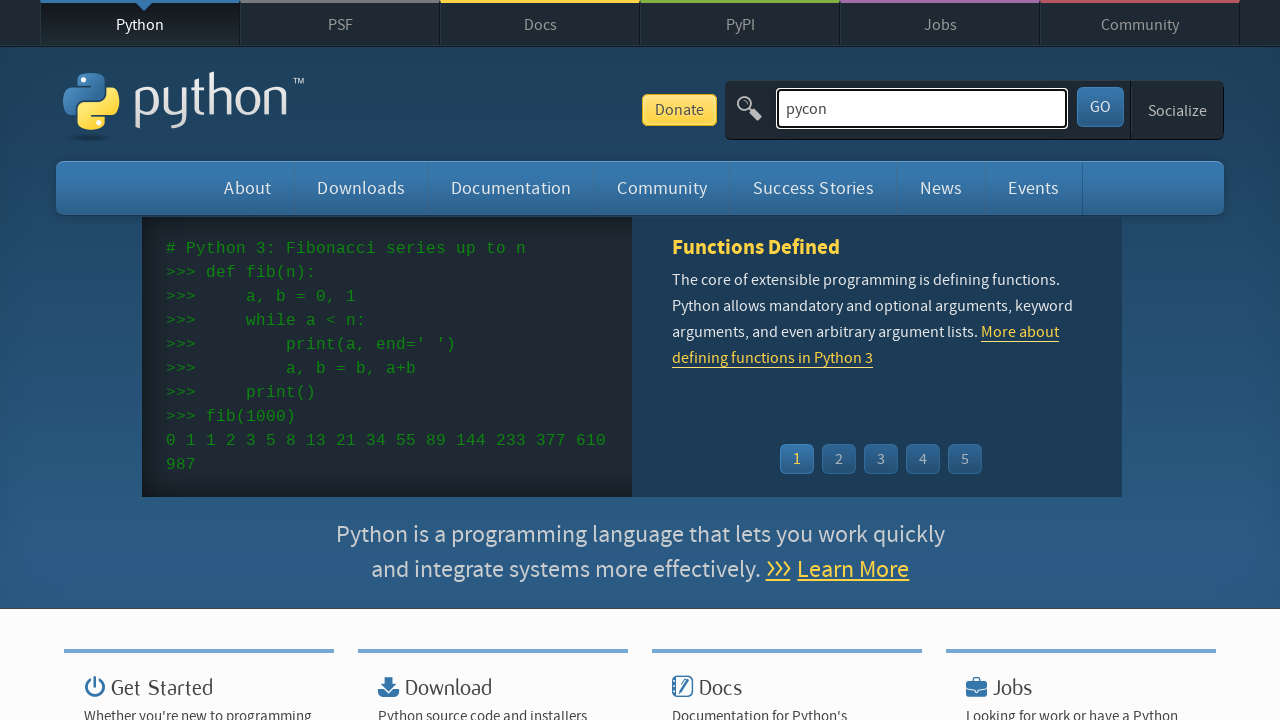

Pressed Enter to submit search query on input[name='q']
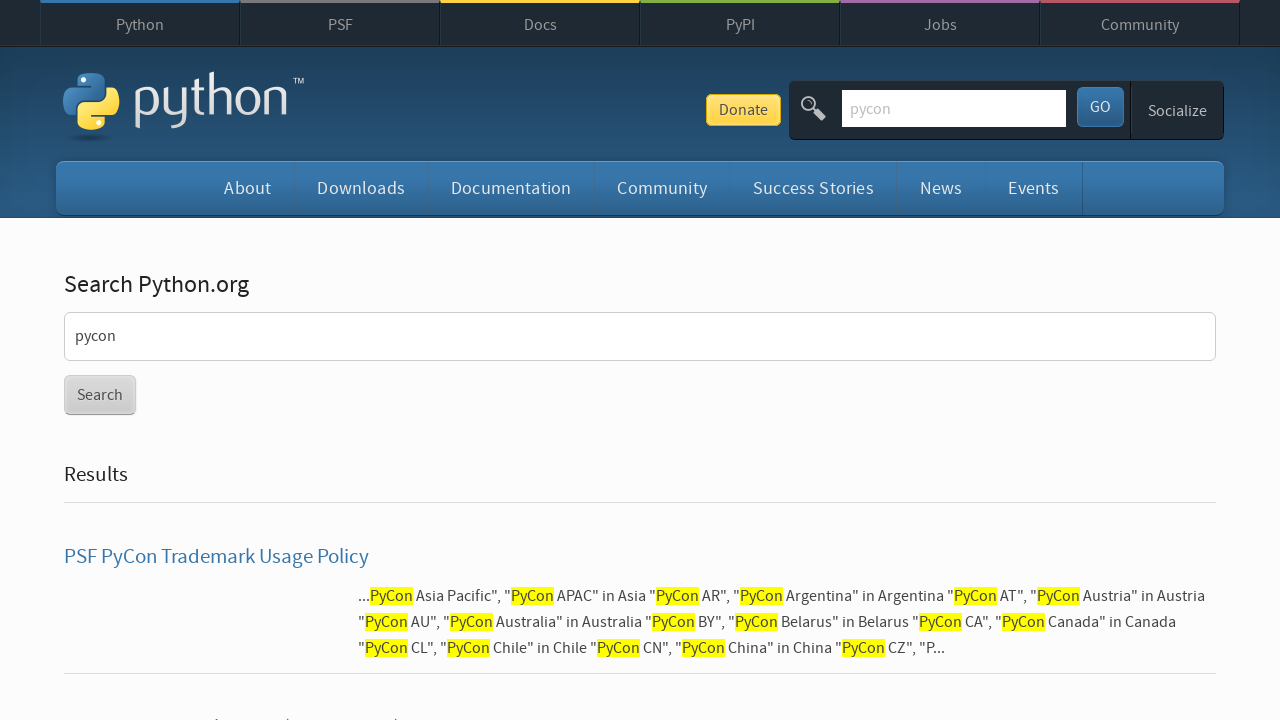

Waited for page to load
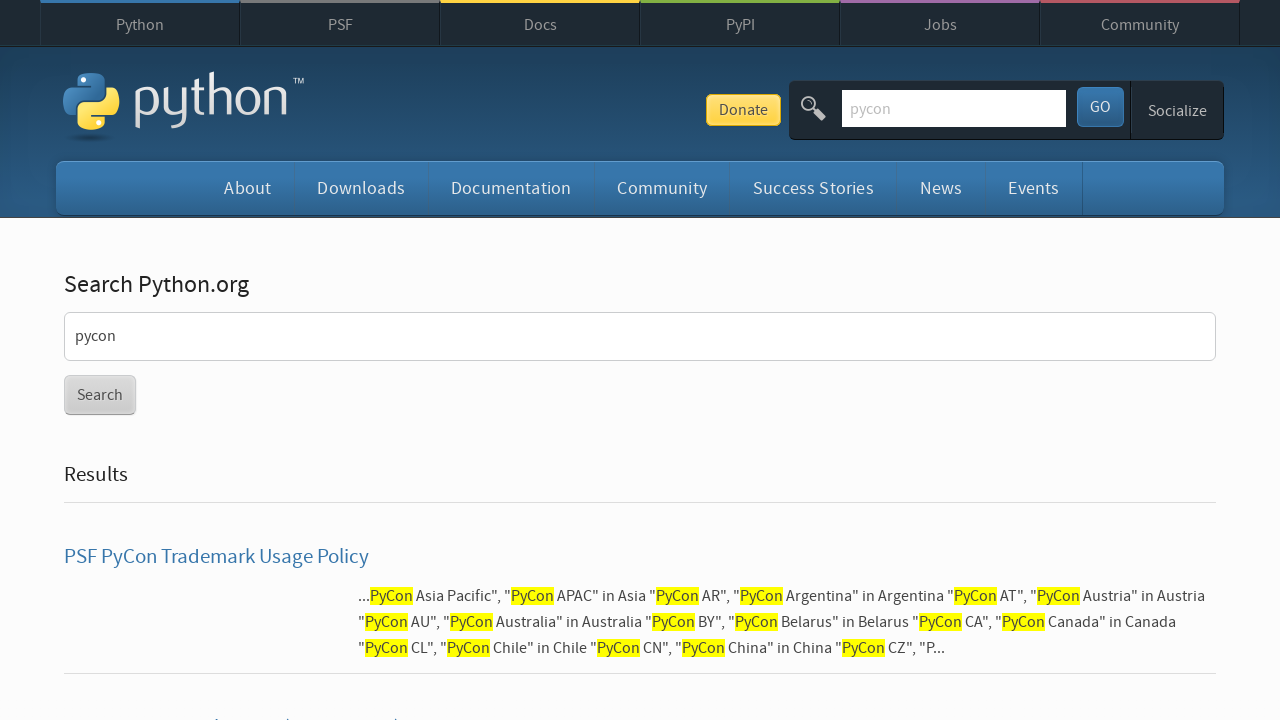

Verified search results are returned (no 'No results found' message)
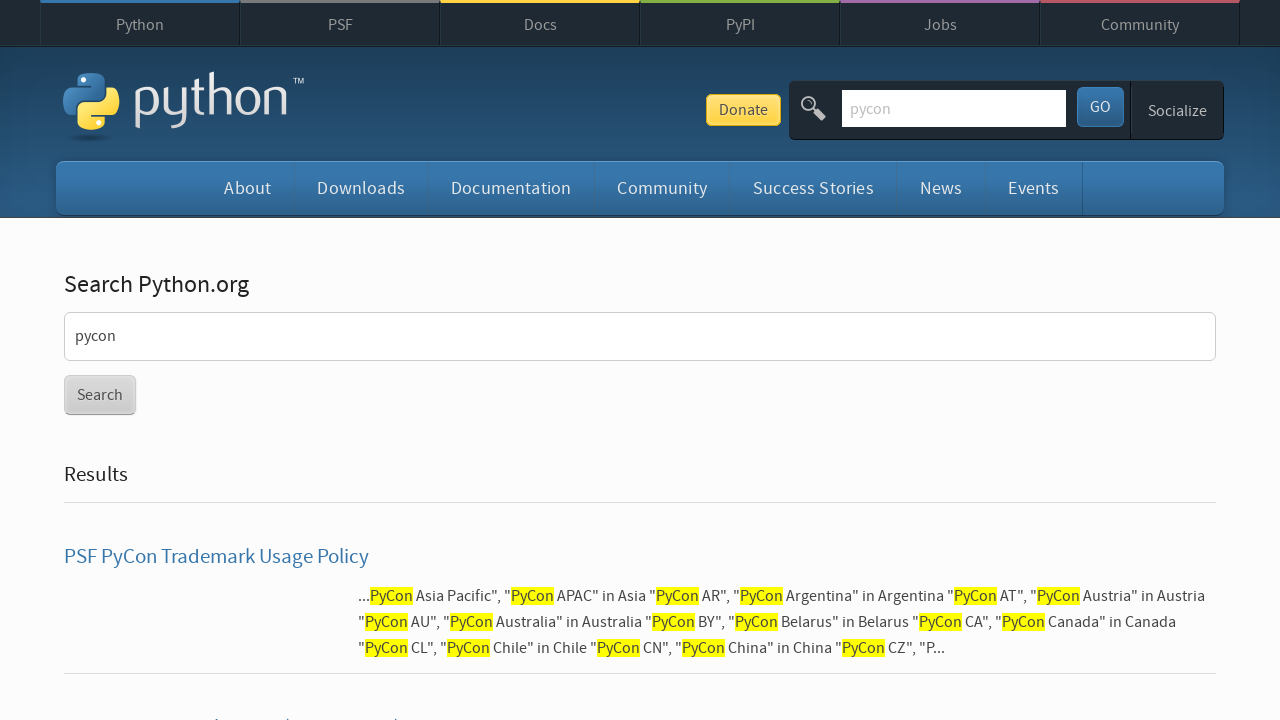

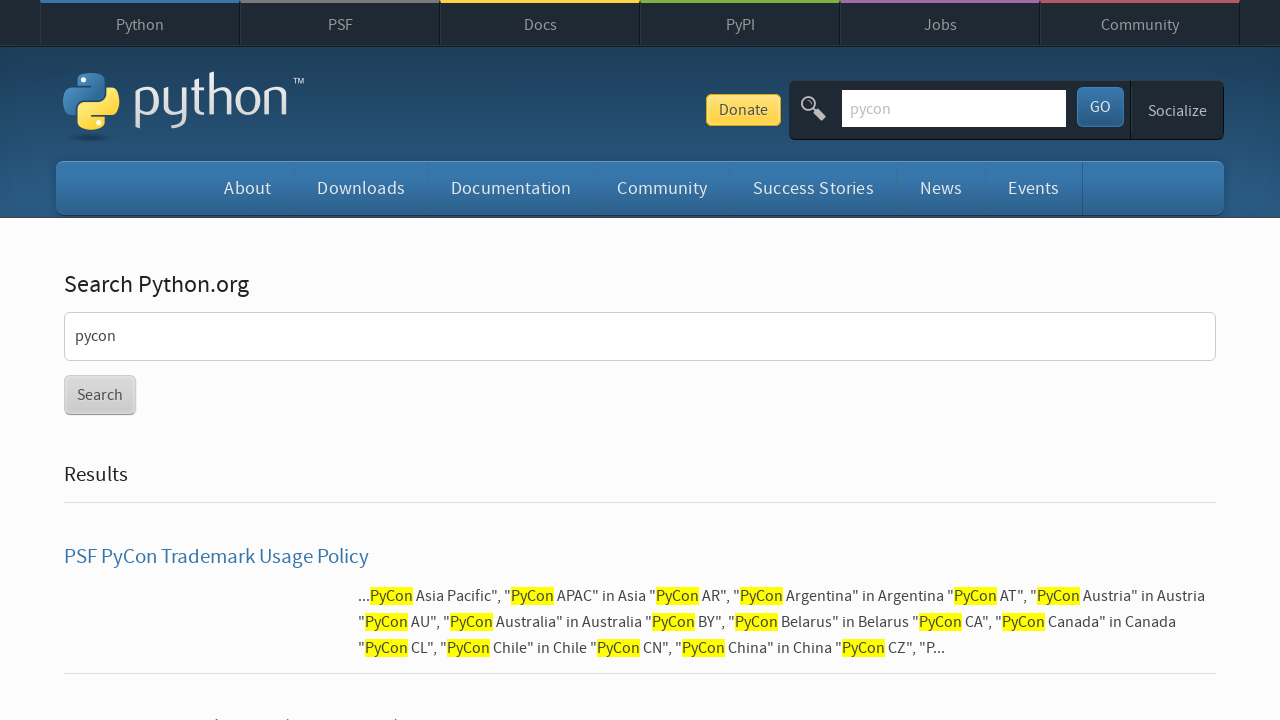